Tests registration form validation with password less than 6 characters and verifies password length error messages

Starting URL: https://alada.vn/tai-khoan/dang-ky.html

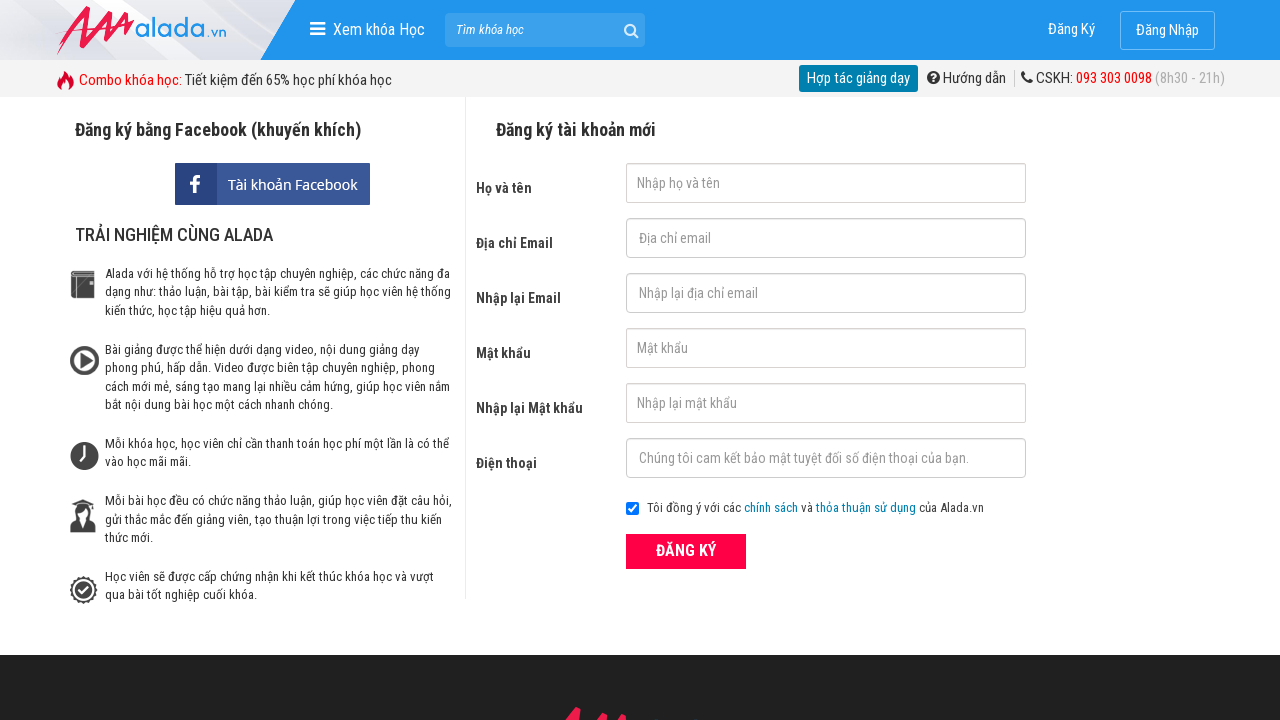

Filled first name field with 'Nguyễn Văn A' on input#txtFirstname
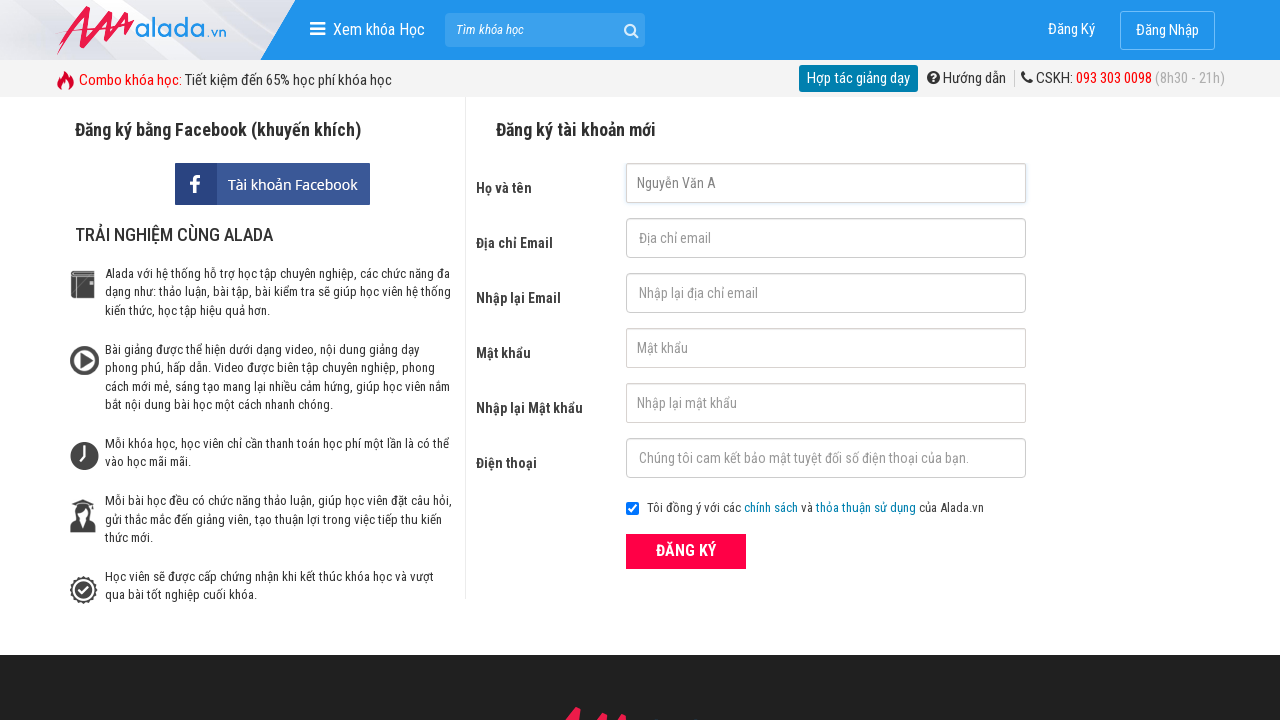

Filled email field with 'nguyenvana@gmail.com' on input#txtEmail
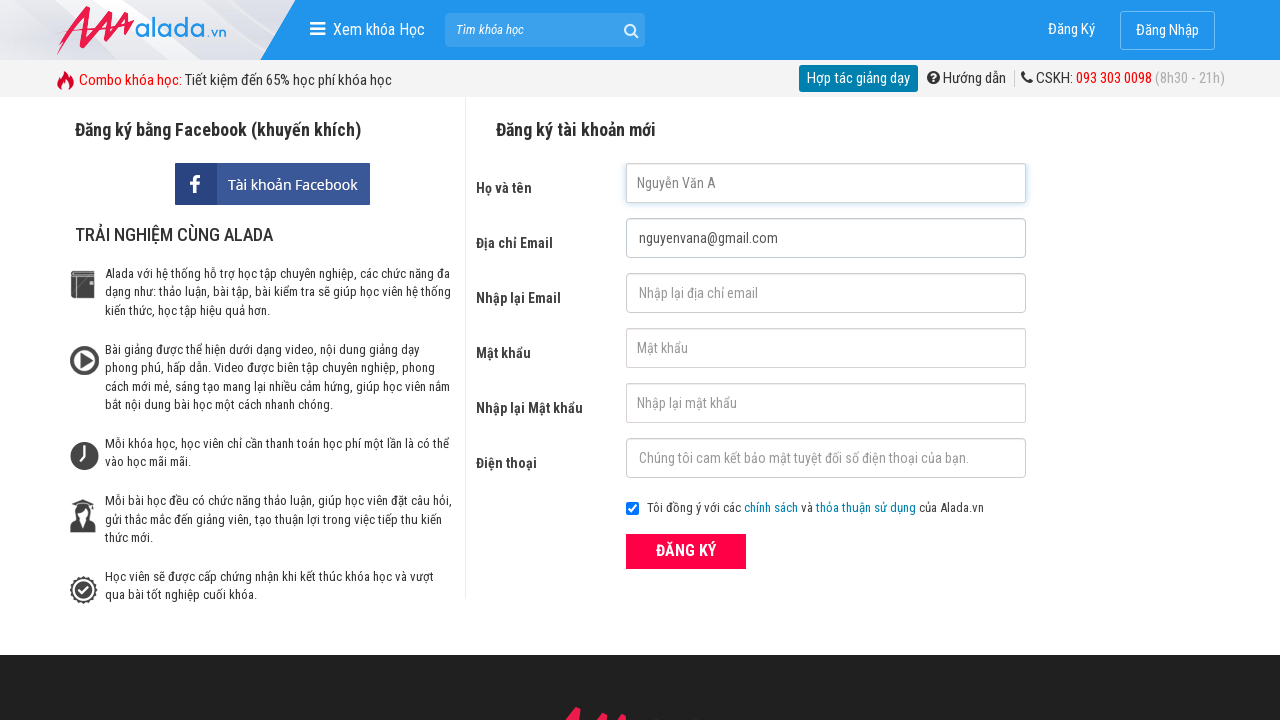

Filled confirm email field with 'nguyenvana@gmail.com' on input#txtCEmail
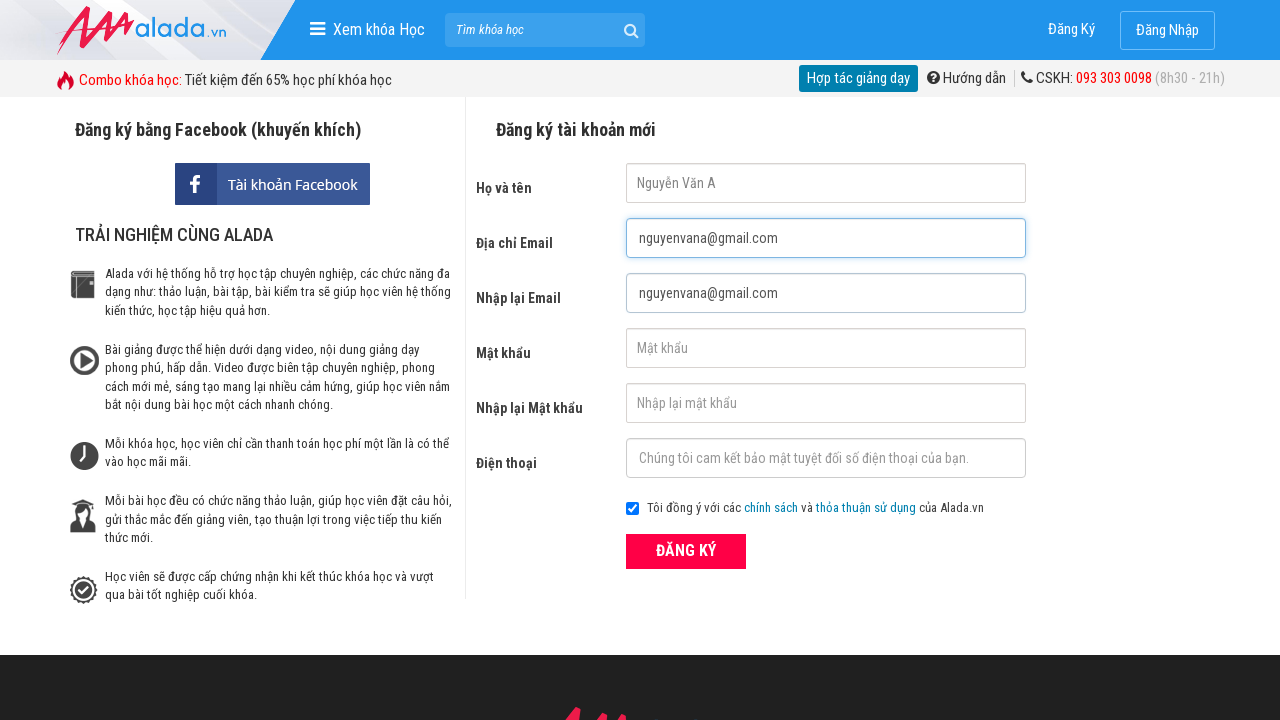

Filled password field with '123' (less than 6 characters) on input#txtPassword
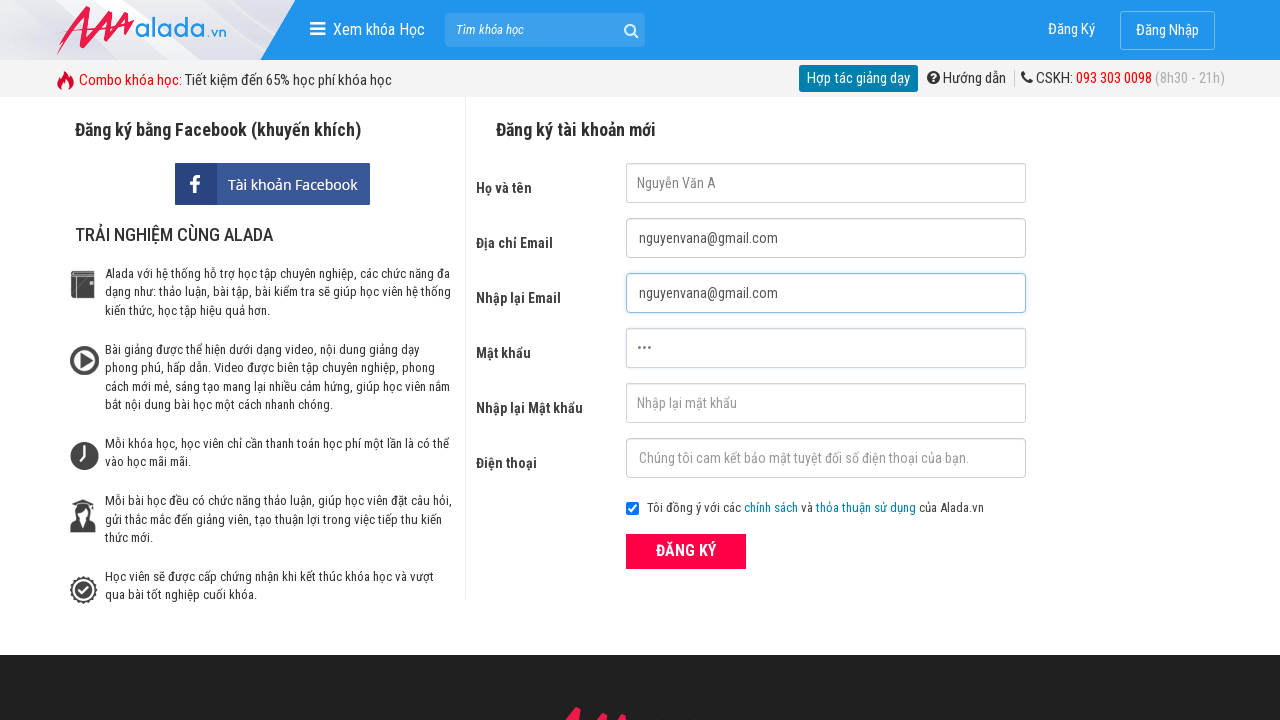

Filled confirm password field with '123' (less than 6 characters) on input#txtCPassword
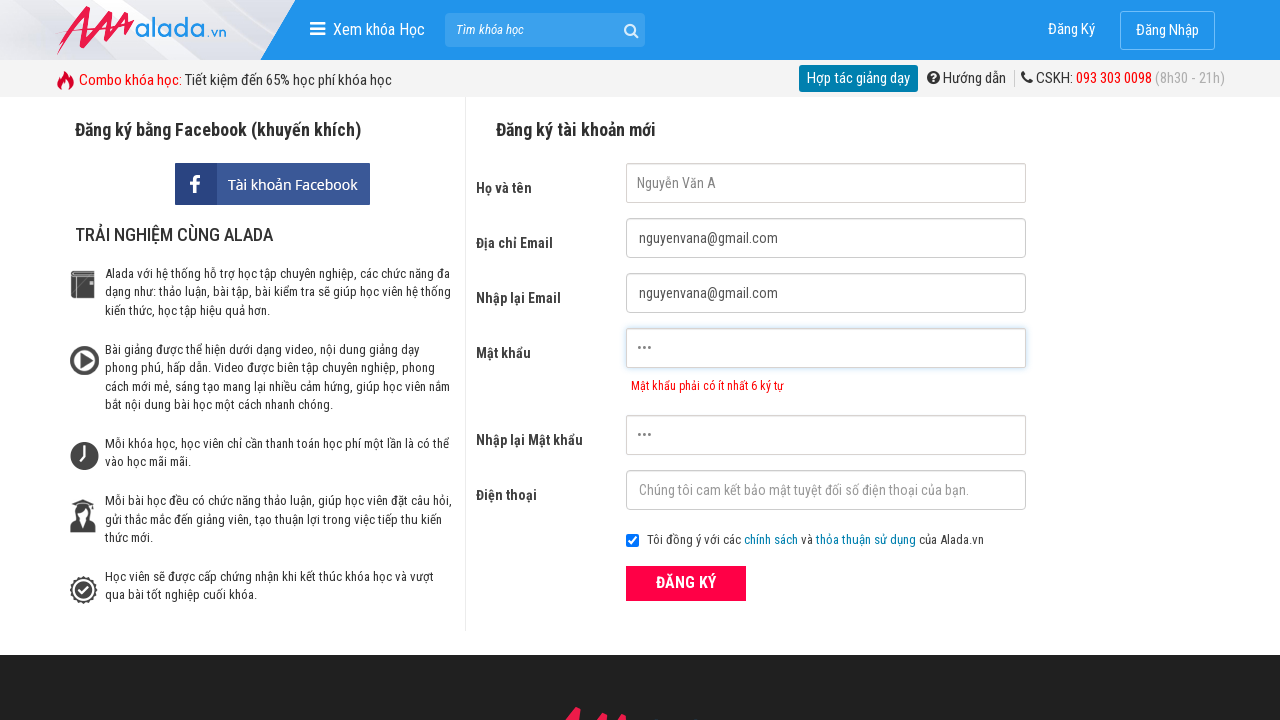

Filled phone field with '0998639863' on input#txtPhone
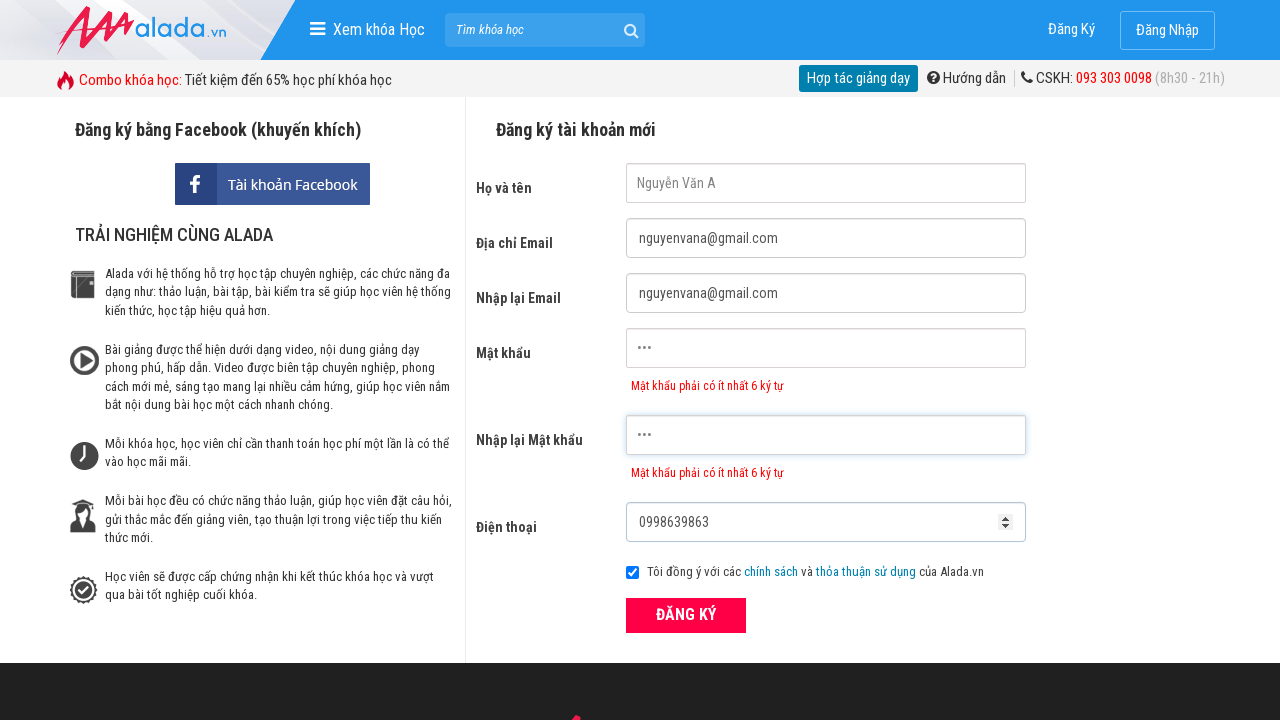

Clicked submit button to register with short password at (686, 615) on div.field_btn button[type='submit']
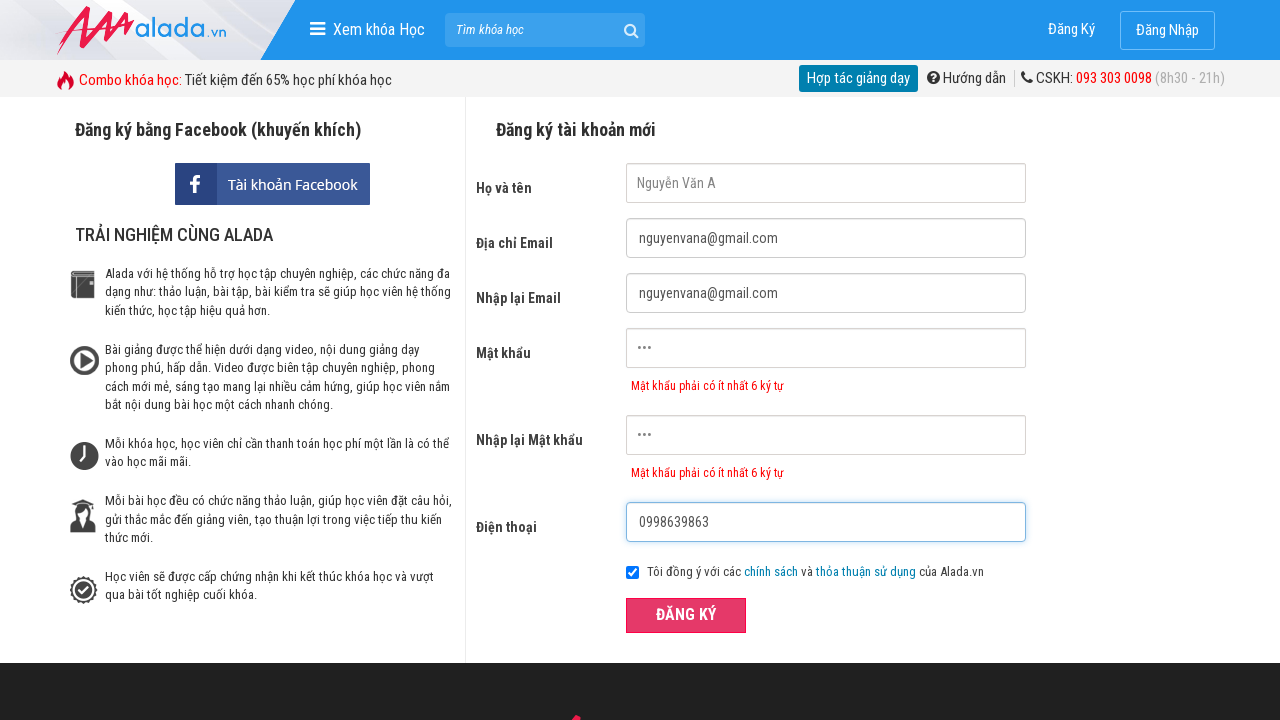

Password error message appeared on page
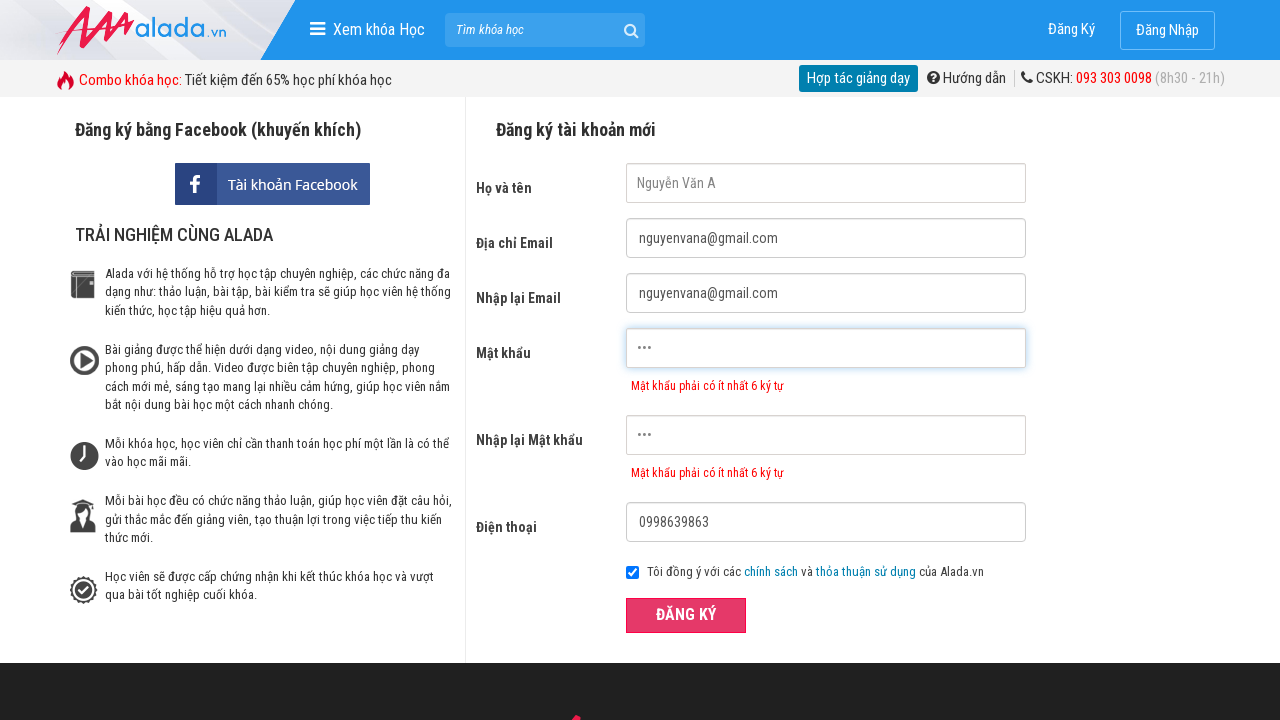

Verified password error message: 'Mật khẩu phải có ít nhất 6 ký tự'
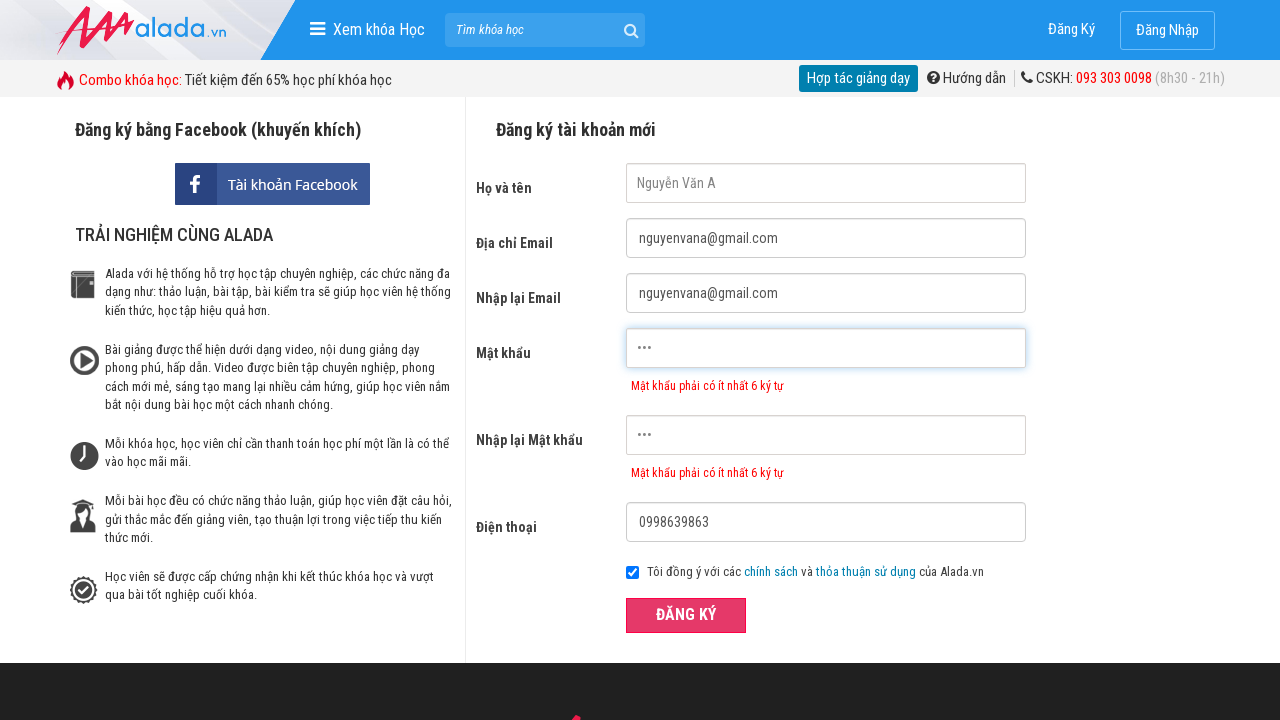

Verified confirm password error message: 'Mật khẩu phải có ít nhất 6 ký tự'
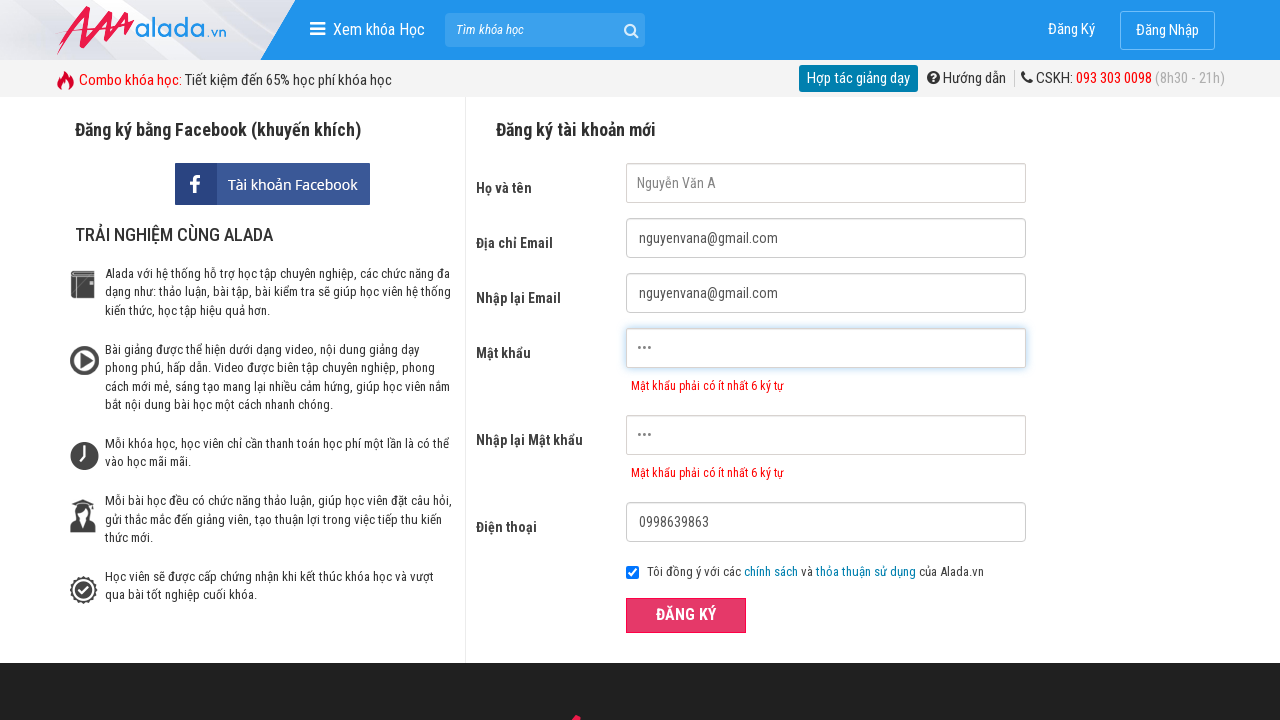

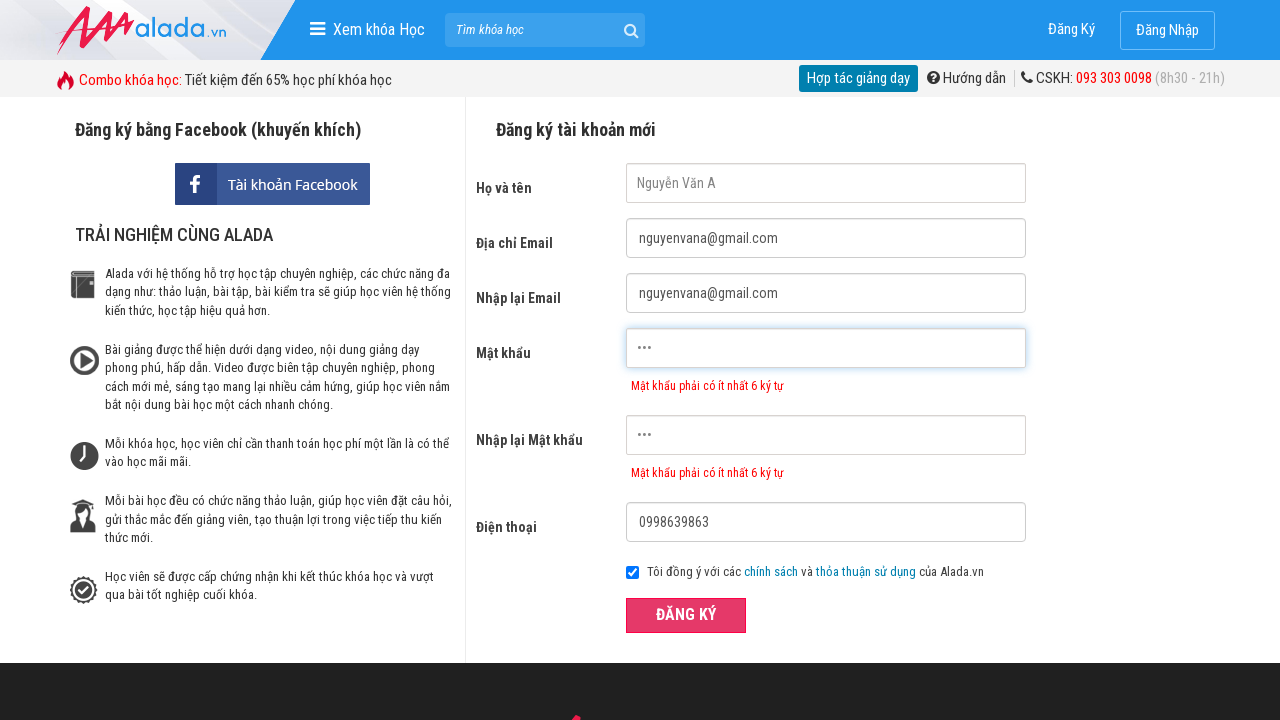